Navigates from the homepage to the A/B Testing page, verifies the page content, then navigates back to the homepage.

Starting URL: https://the-internet.herokuapp.com/

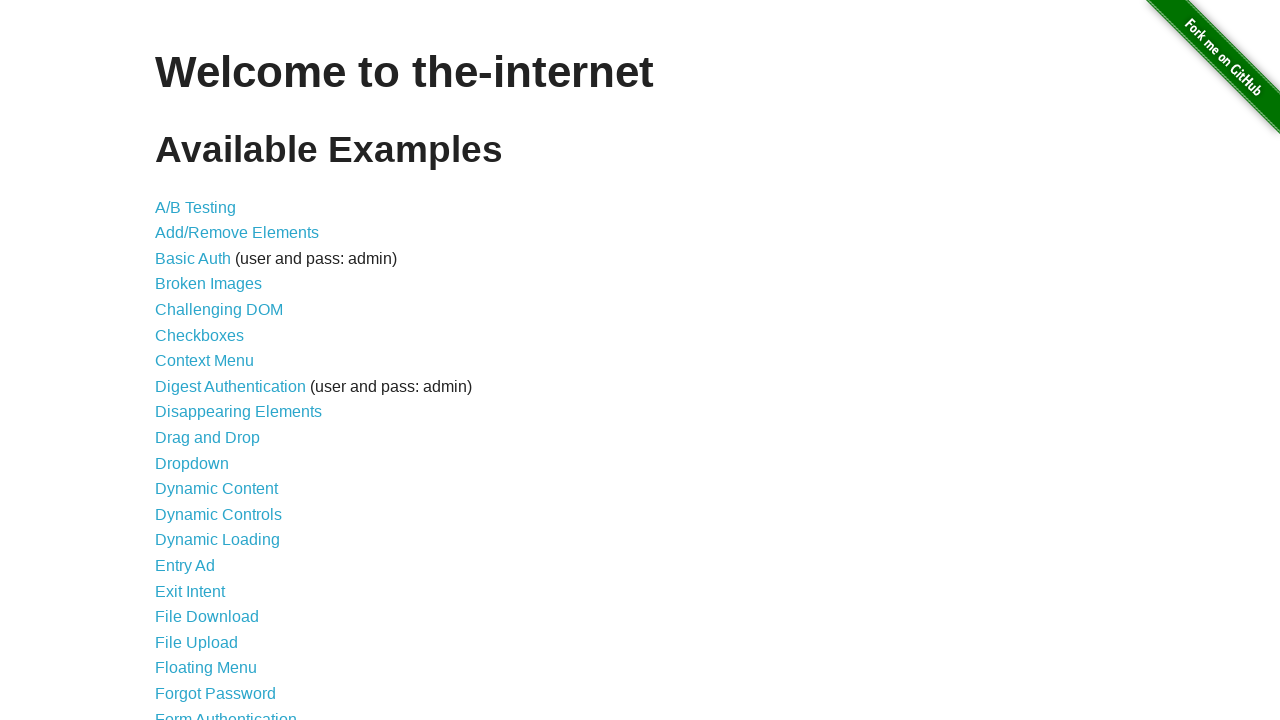

Homepage loaded successfully
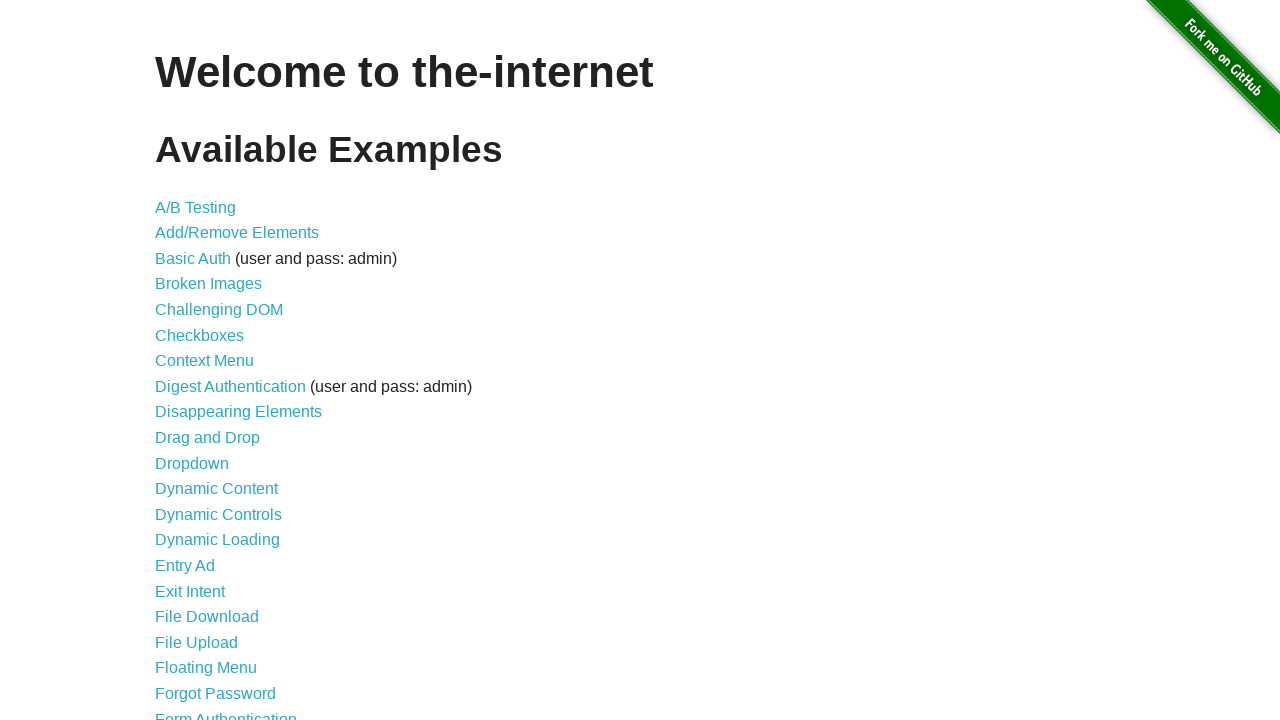

Clicked on A/B Testing link at (196, 207) on text=A/B Testing
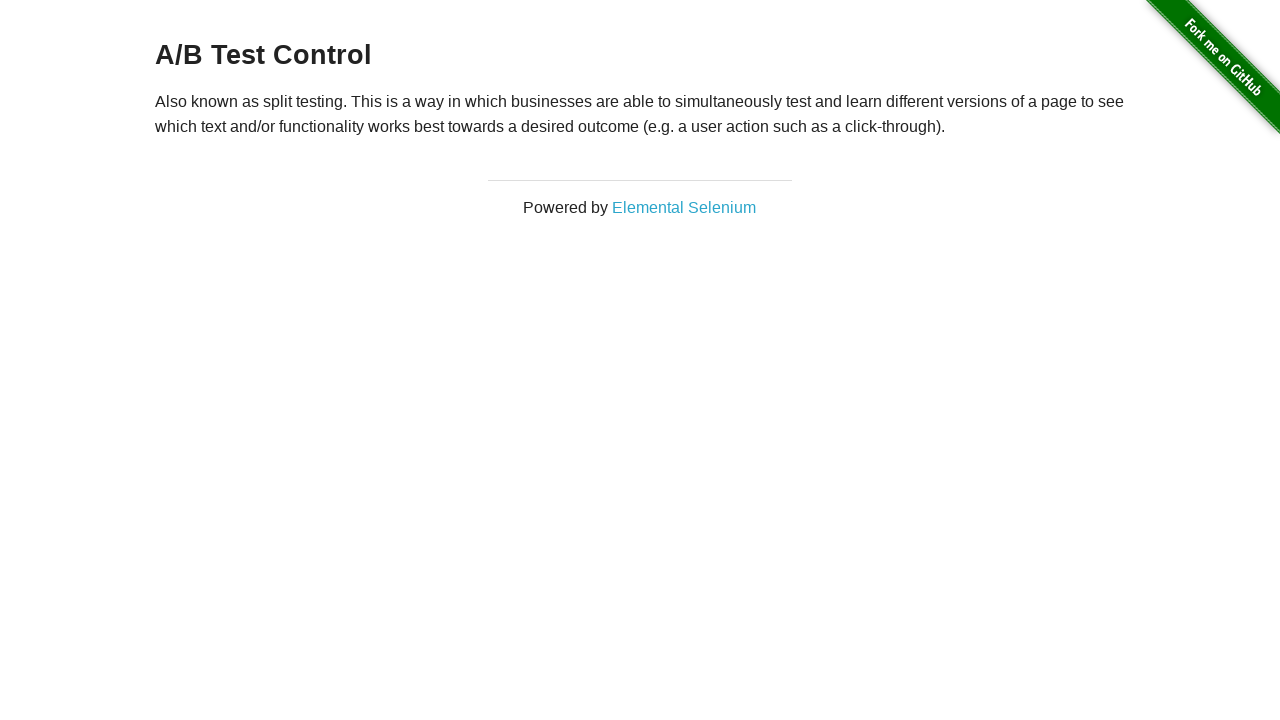

A/B Testing page loaded completely
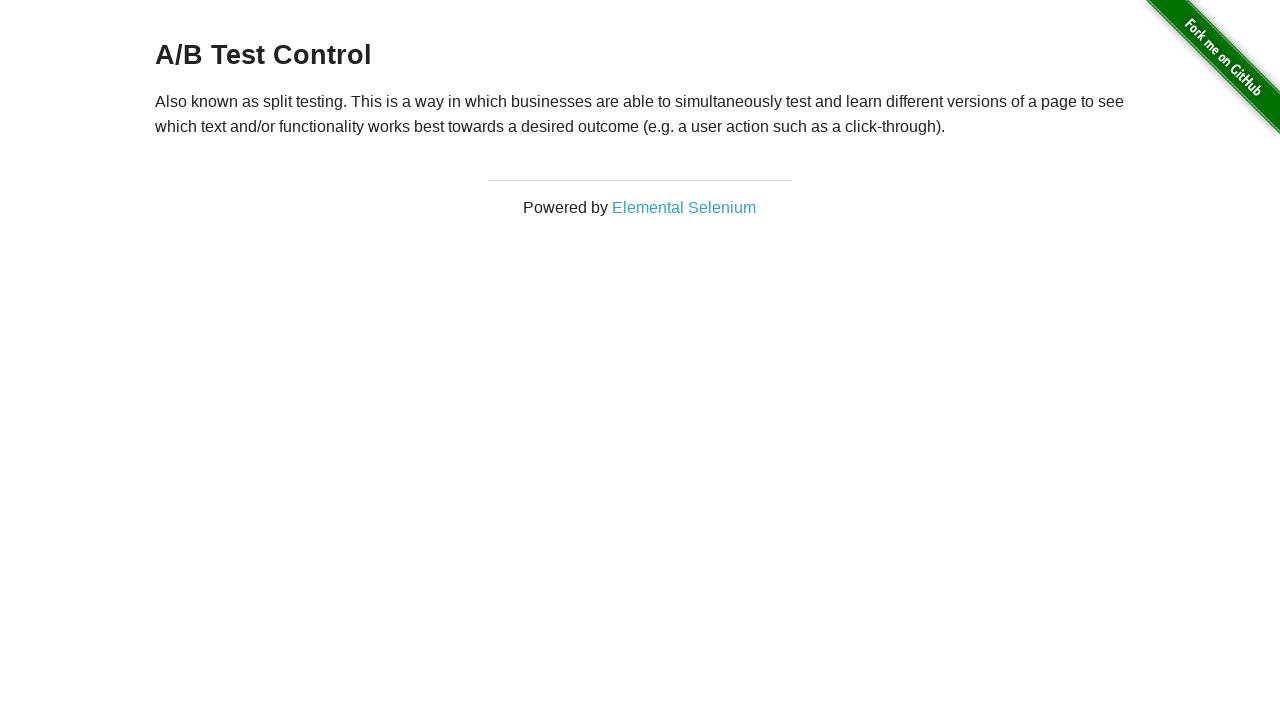

Verified URL contains /abtest
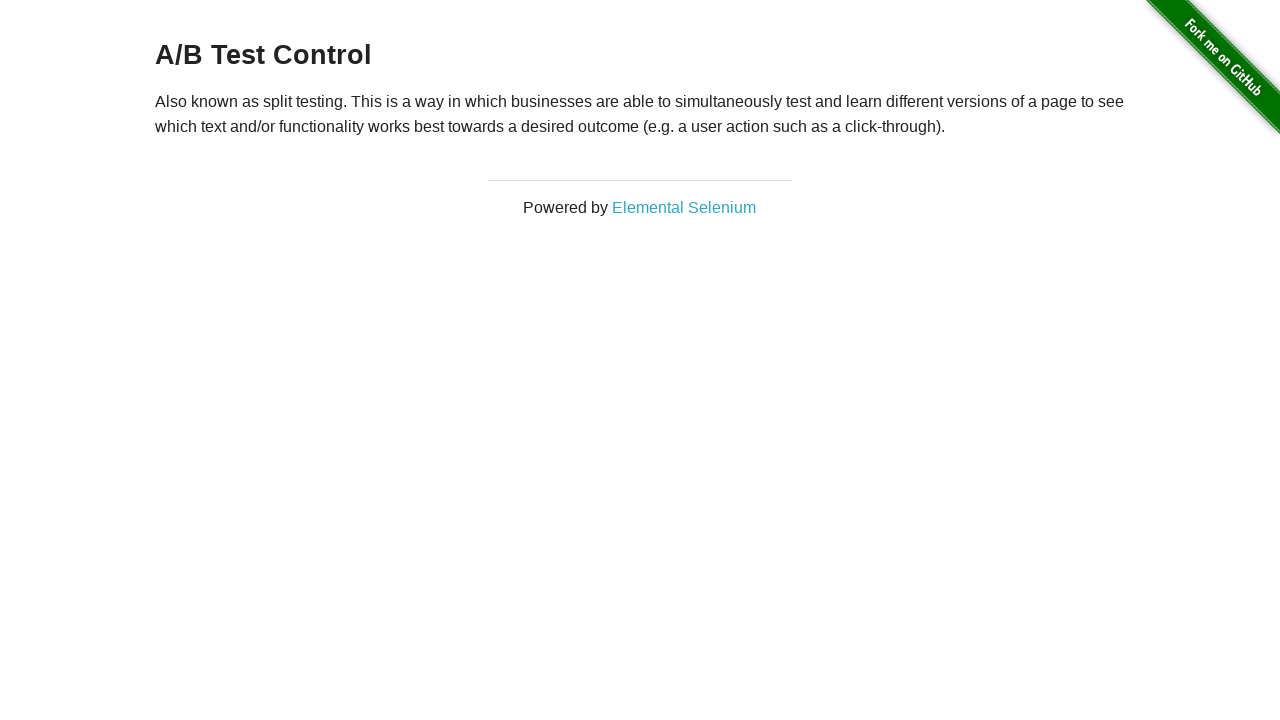

Verified A/B Test heading is present on page
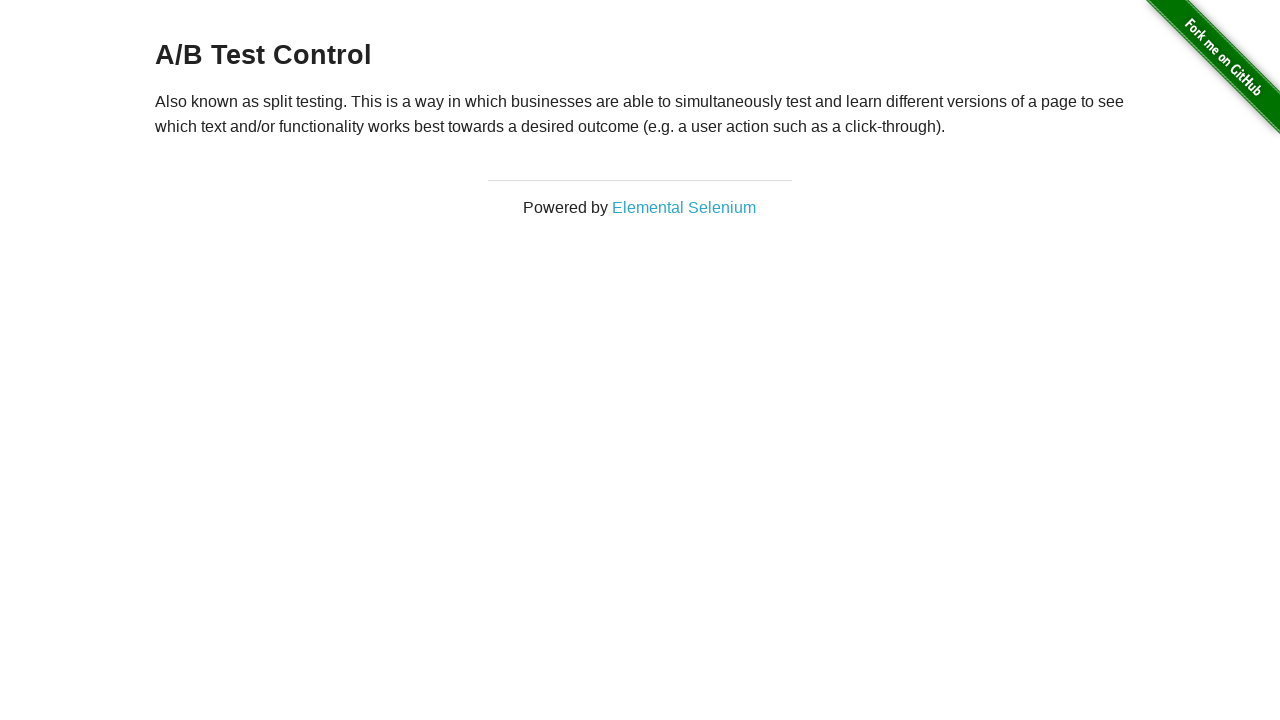

Navigated back to previous page
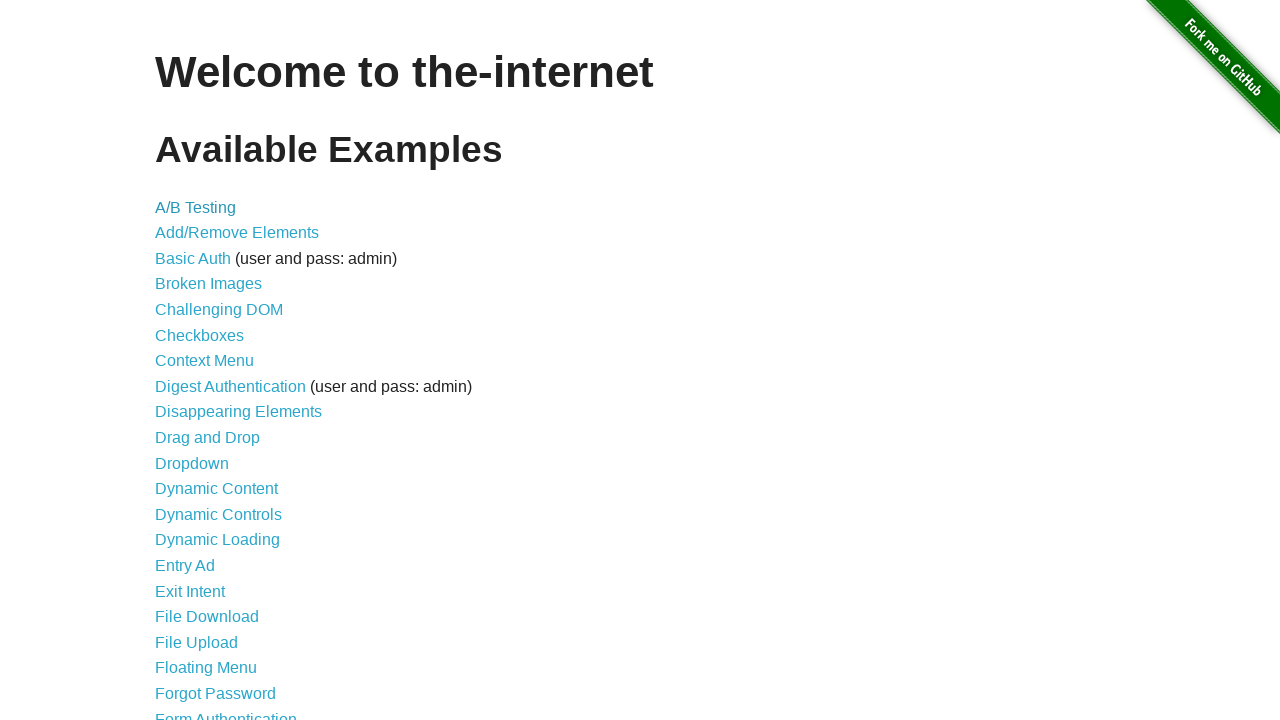

Homepage reloaded after navigation
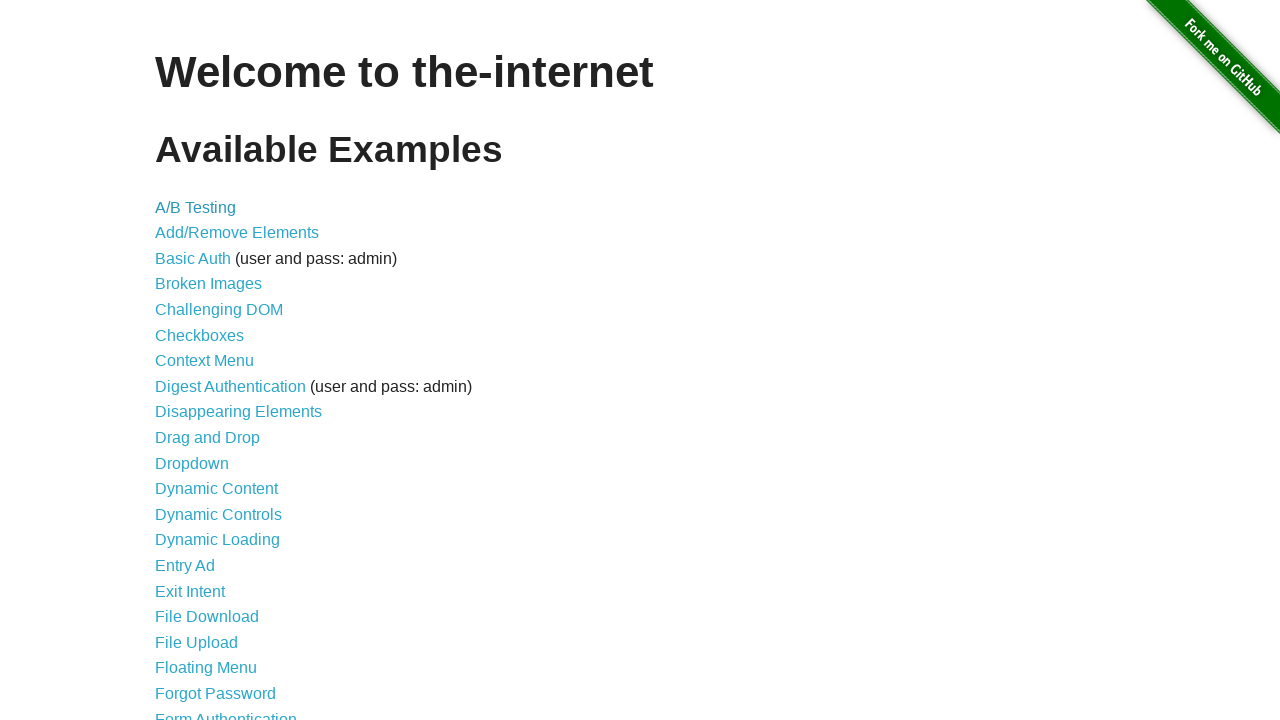

Verified we are back at the homepage
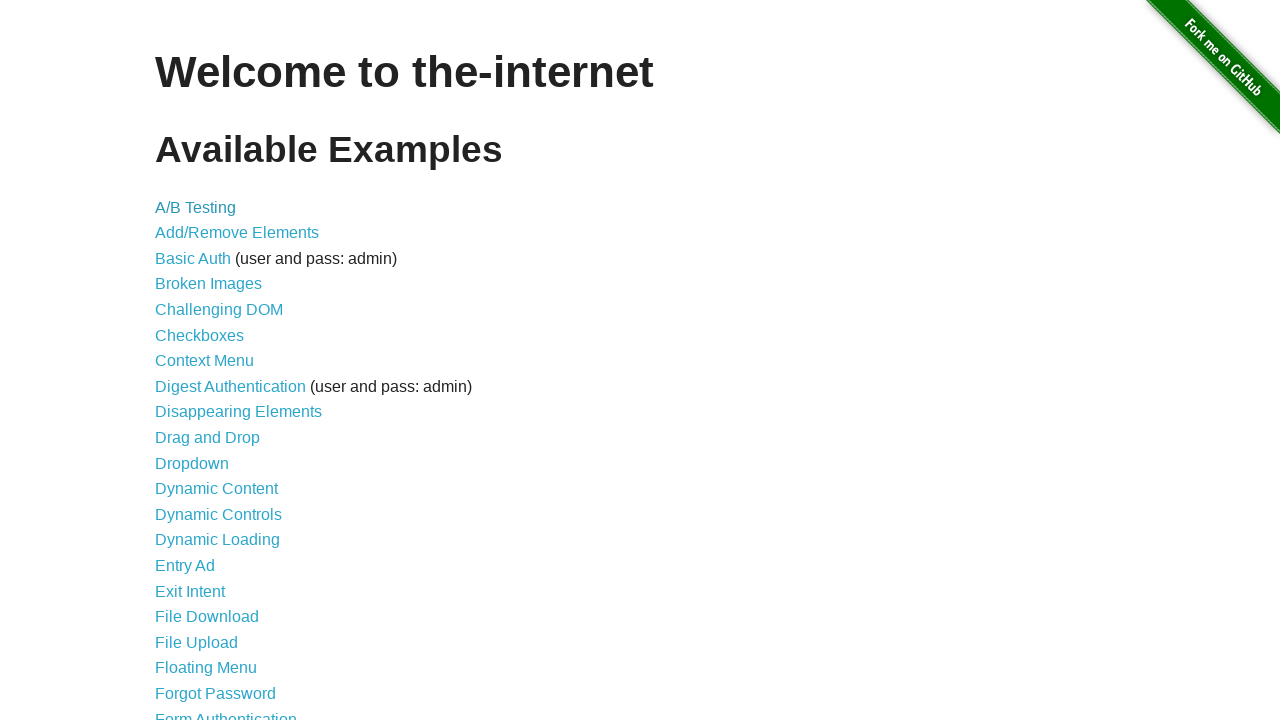

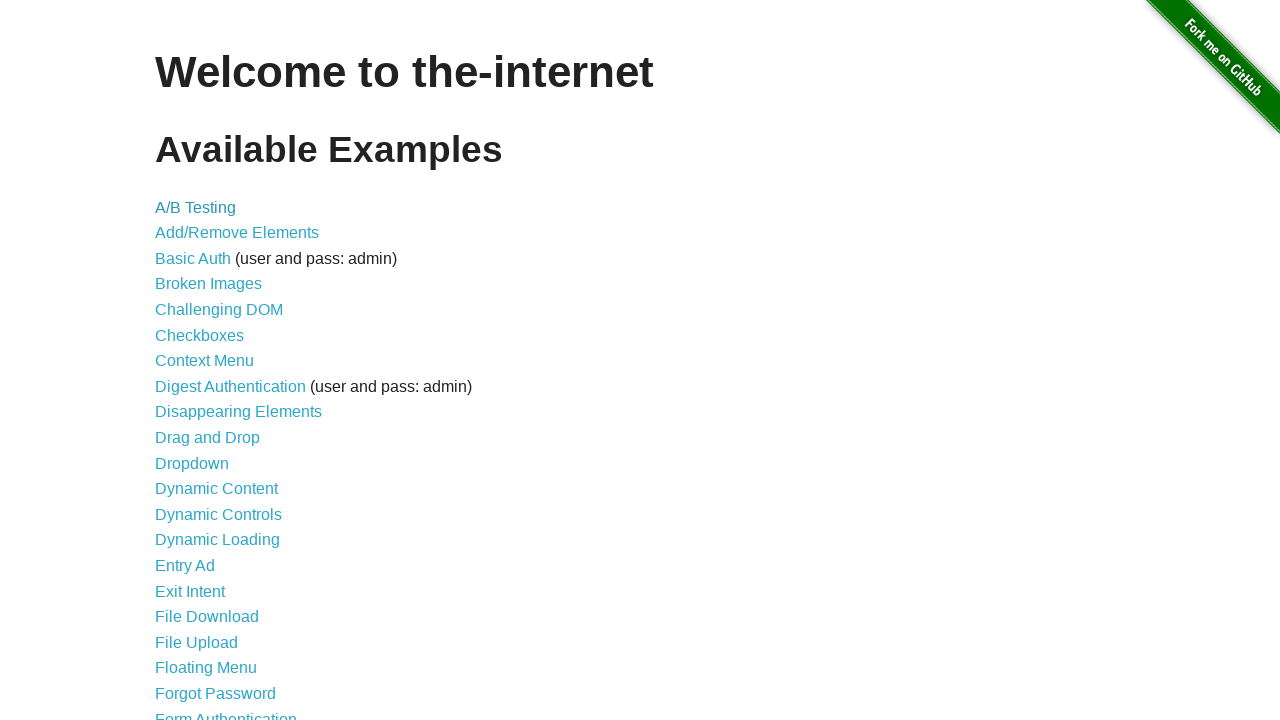